Tests alert handling by triggering and accepting a simple JavaScript alert

Starting URL: https://testpages.eviltester.com/styled/alerts/alert-test.html

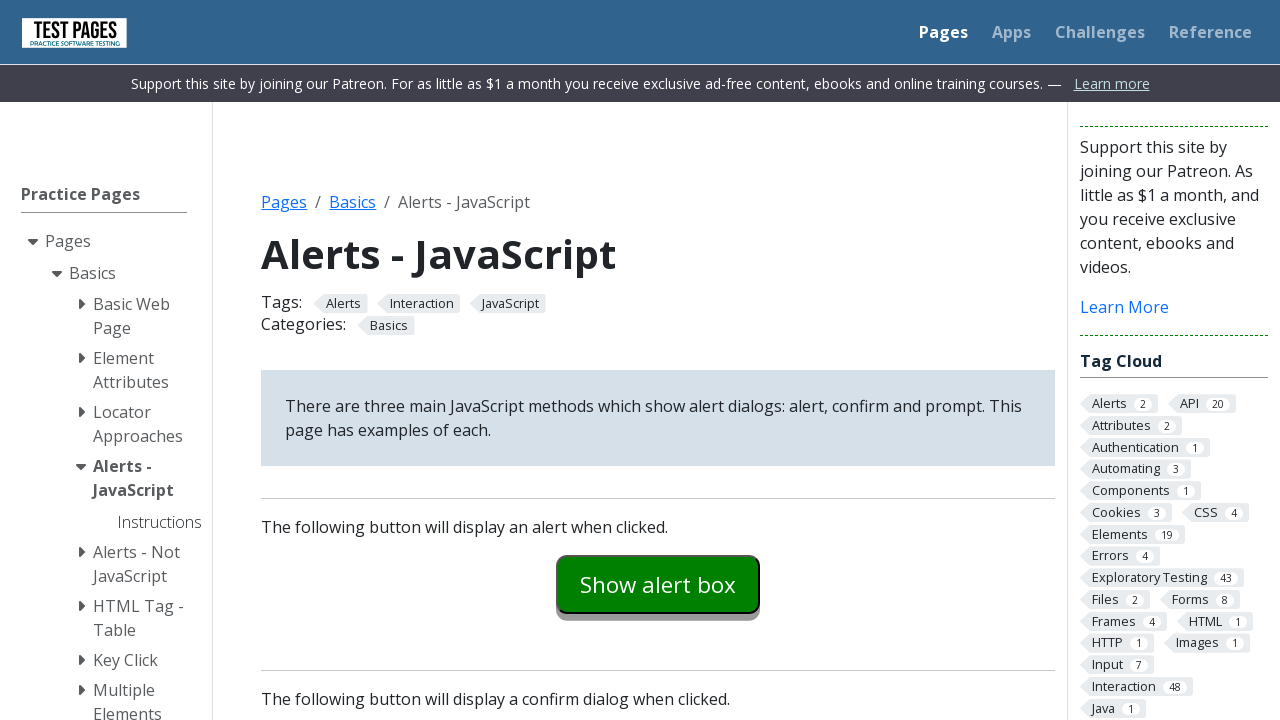

Set up dialog handler to accept alerts
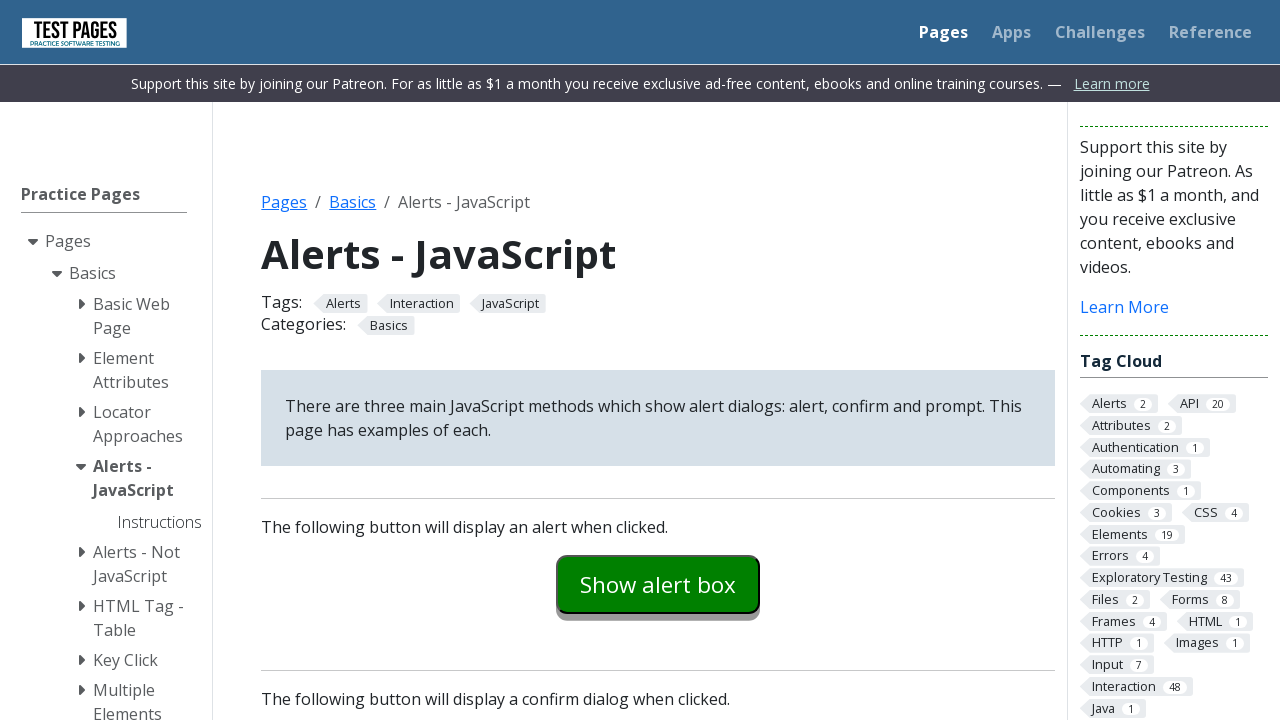

Clicked button to trigger simple alert at (658, 584) on #alertexamples
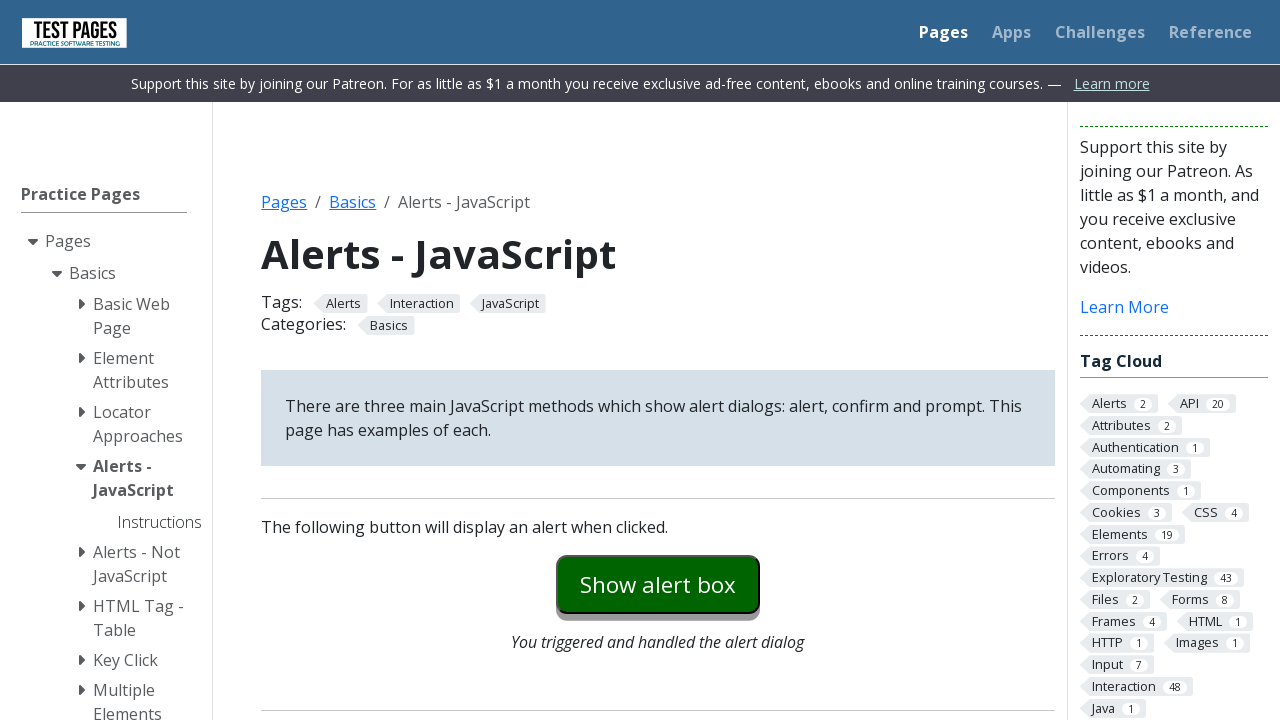

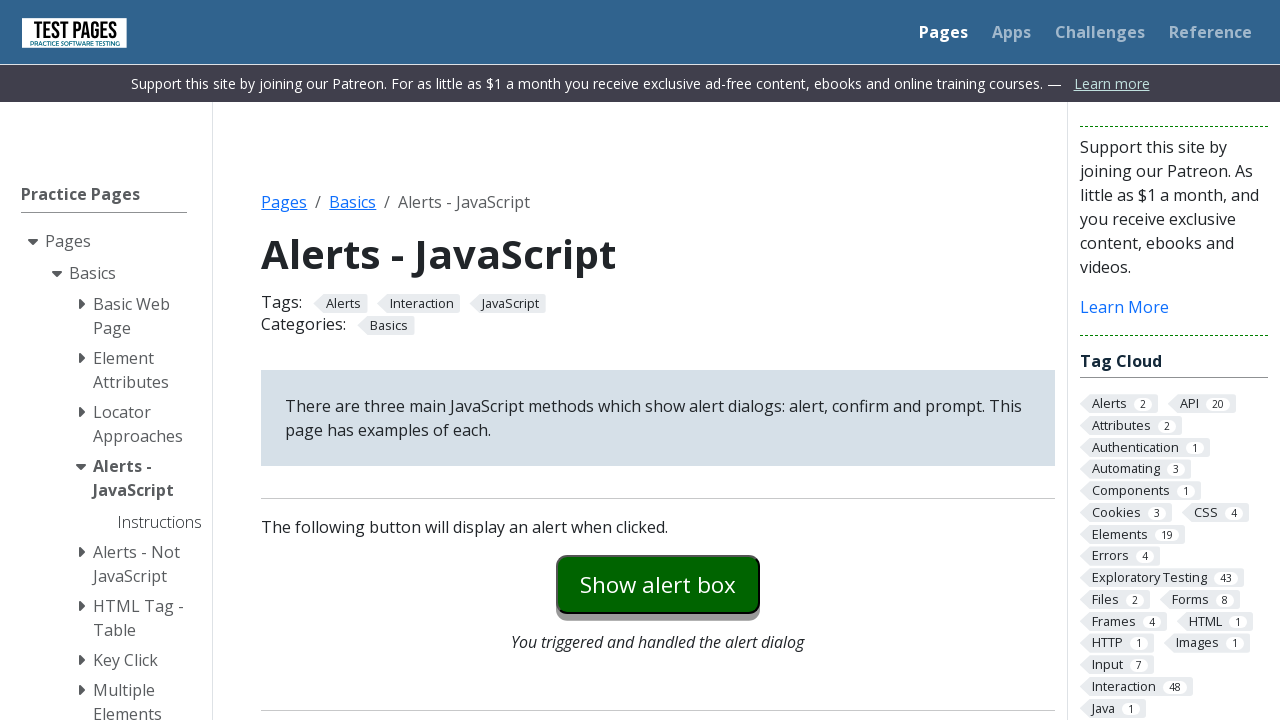